Tests a practice automation page by scrolling down and verifying that the sum of values in a table column matches the displayed total amount

Starting URL: https://rahulshettyacademy.com/AutomationPractice/

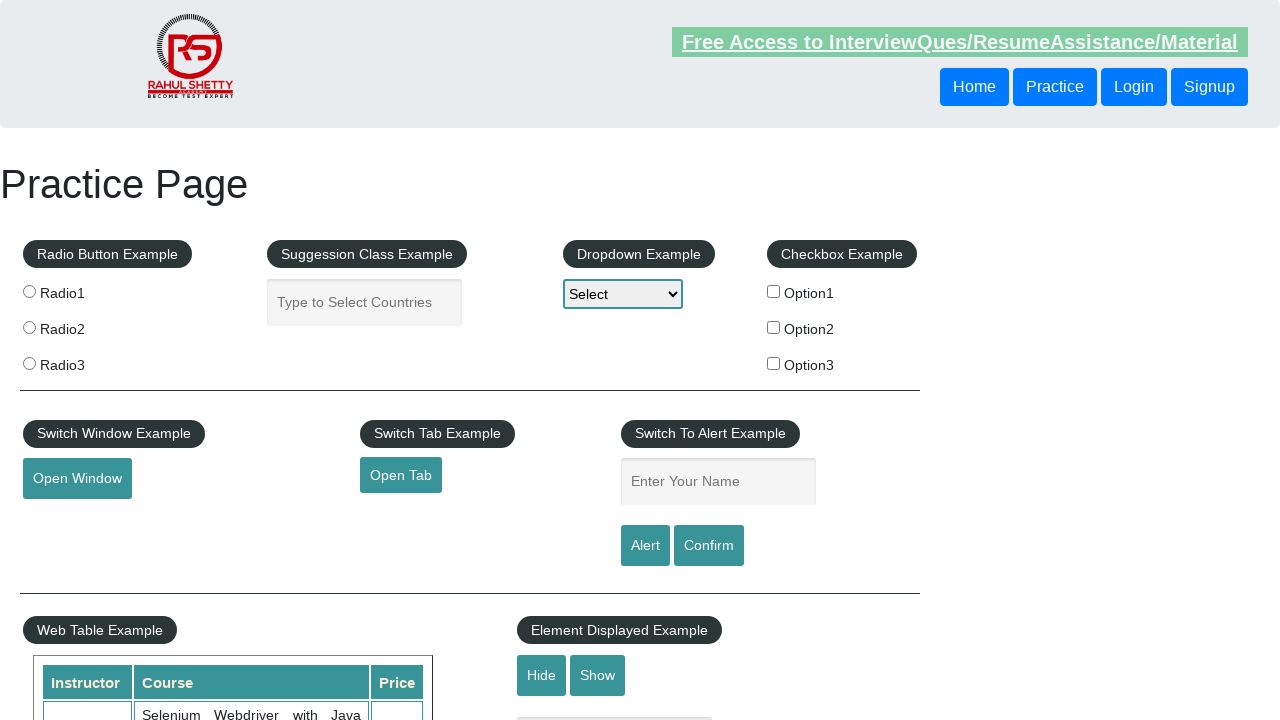

Scrolled down the page by 500 pixels
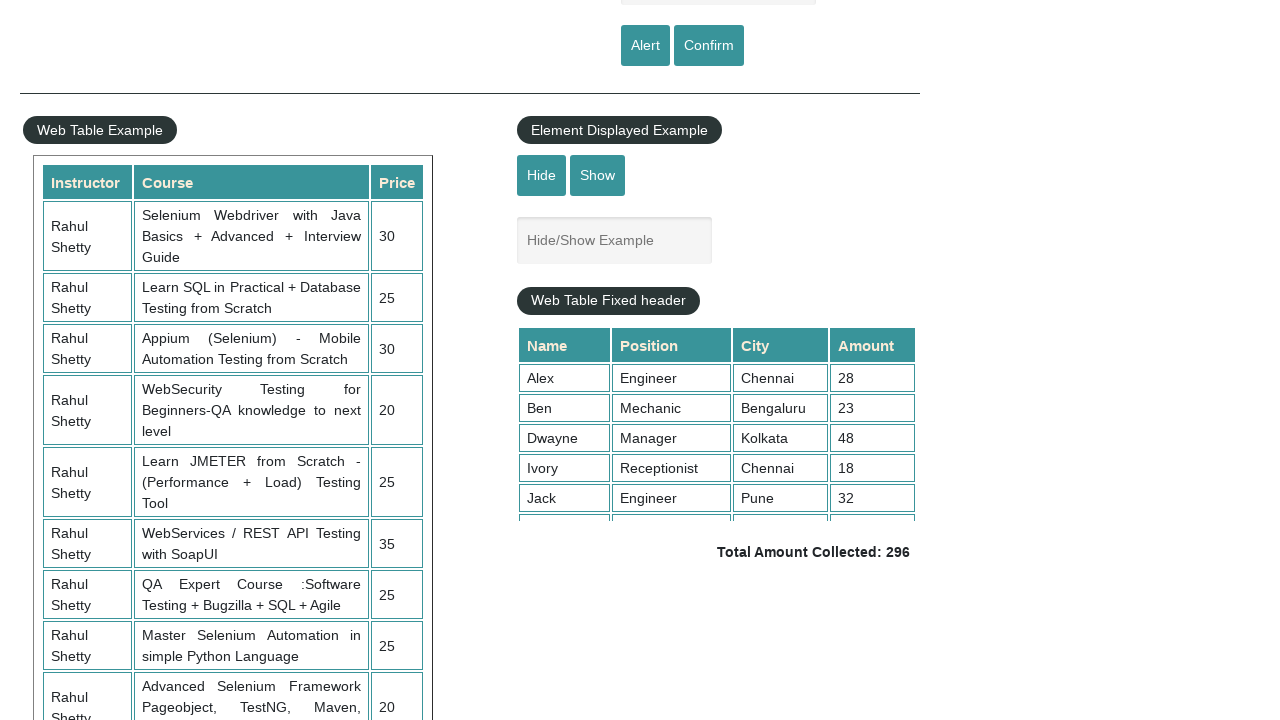

Waited for table column 4 to be visible
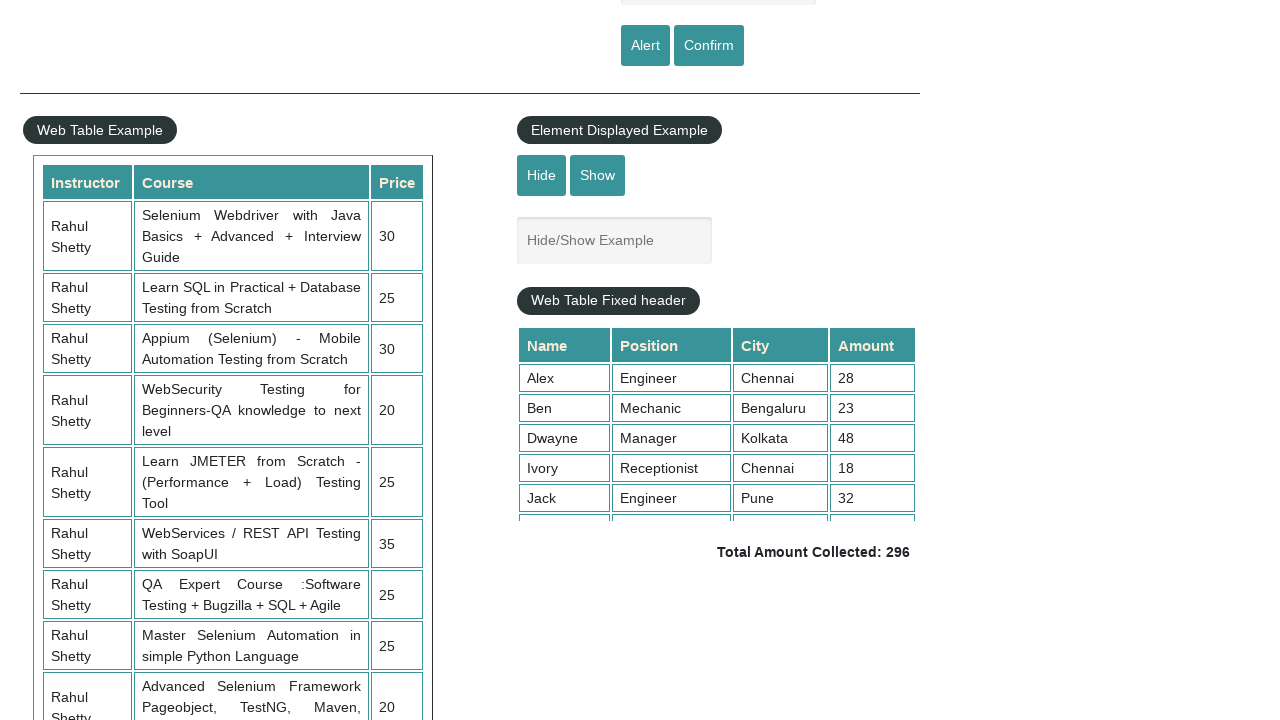

Retrieved all values from table column 4
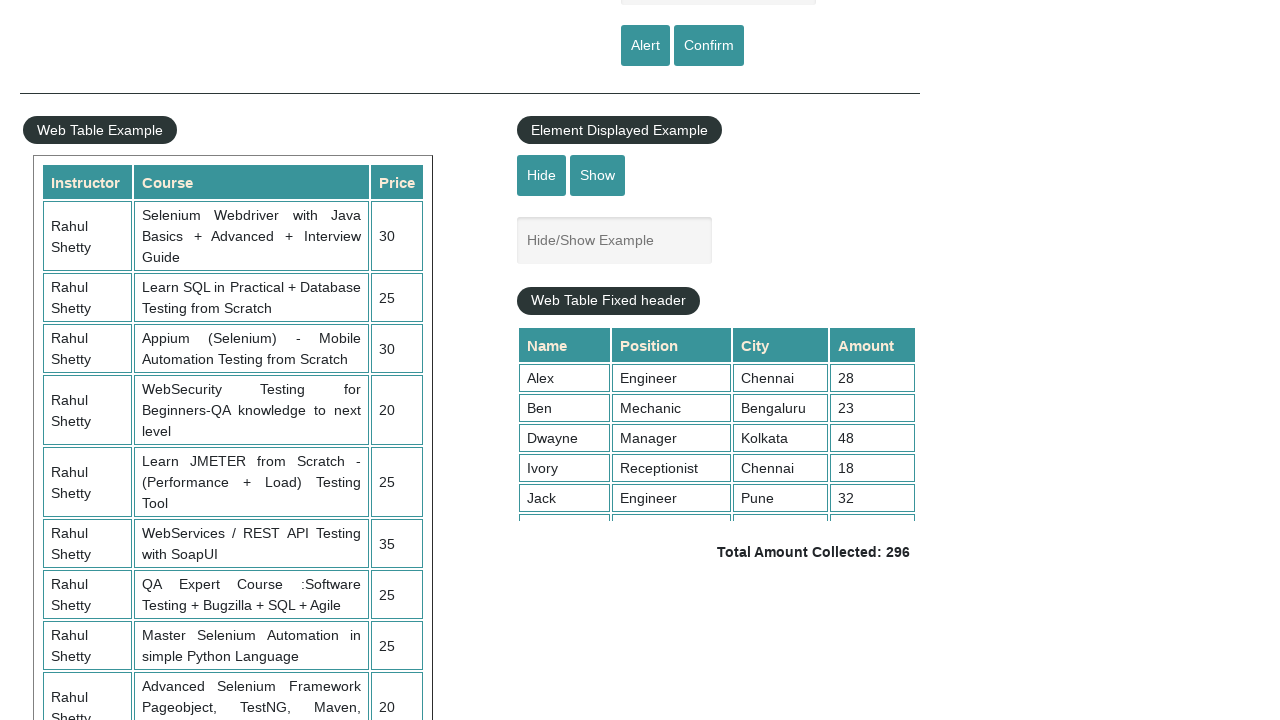

Calculated sum of table column 4 values: 296
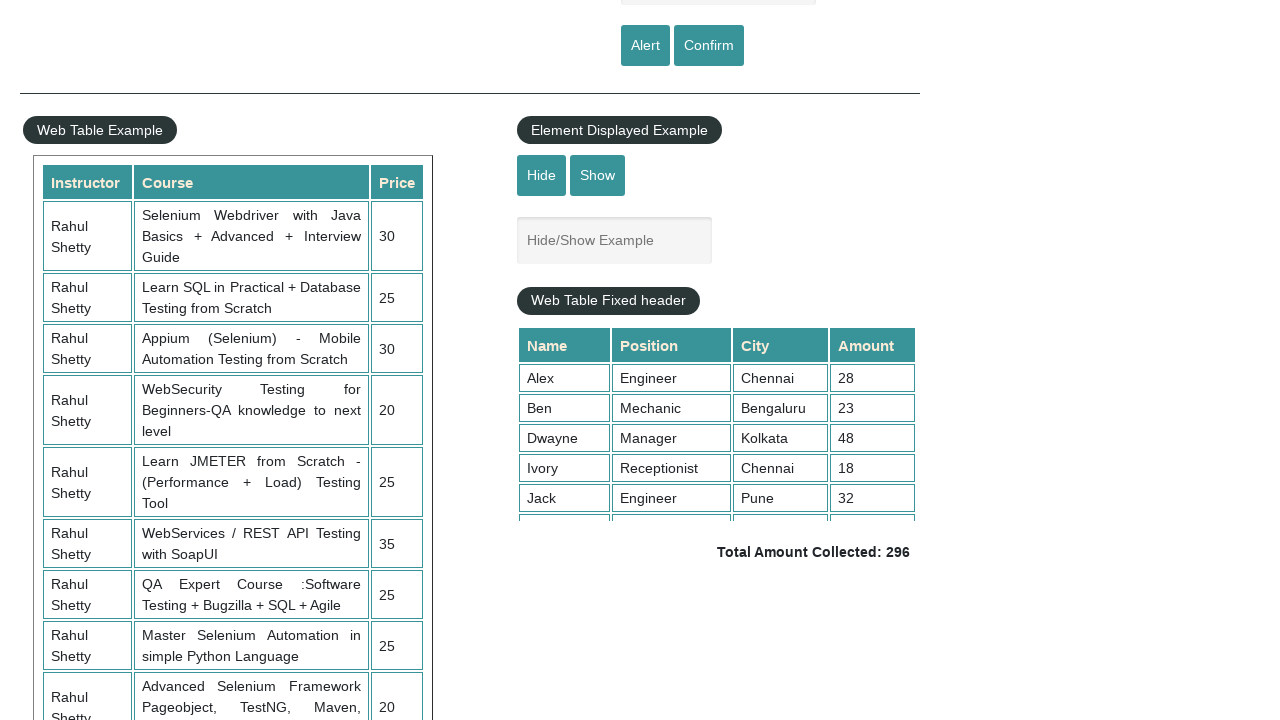

Retrieved displayed total amount: 296
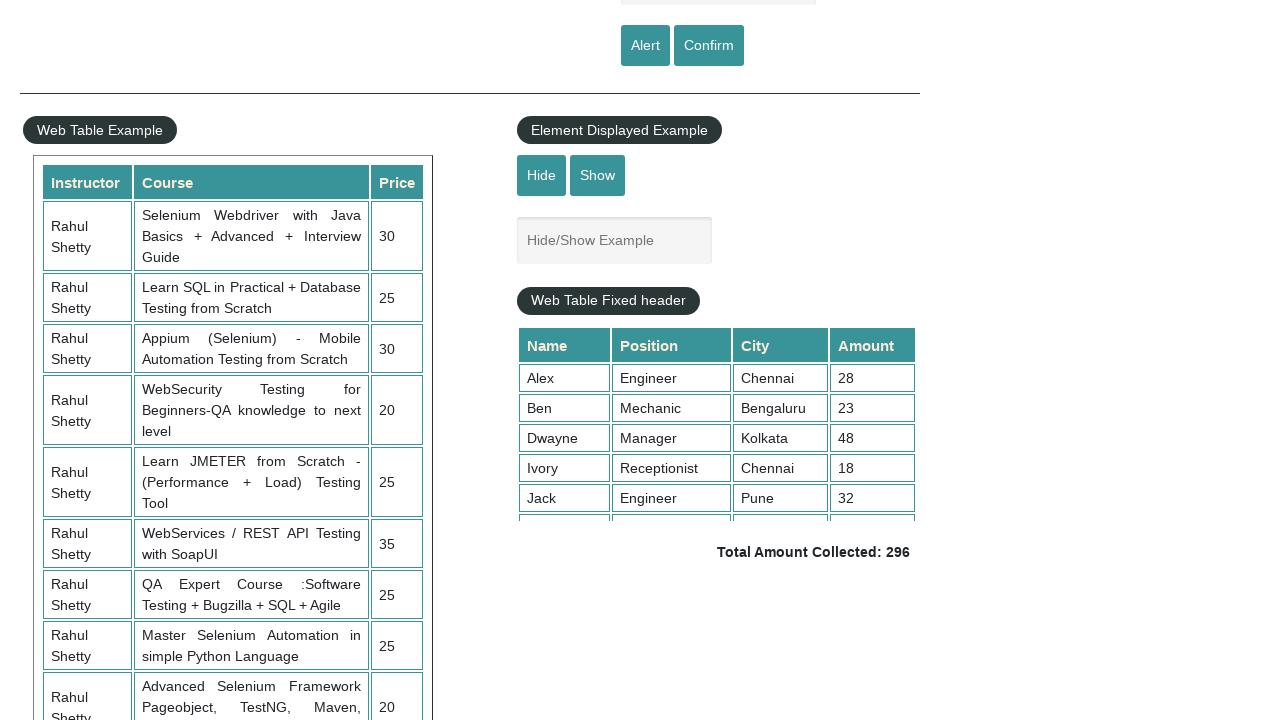

Verified calculated sum 296 matches displayed total 296
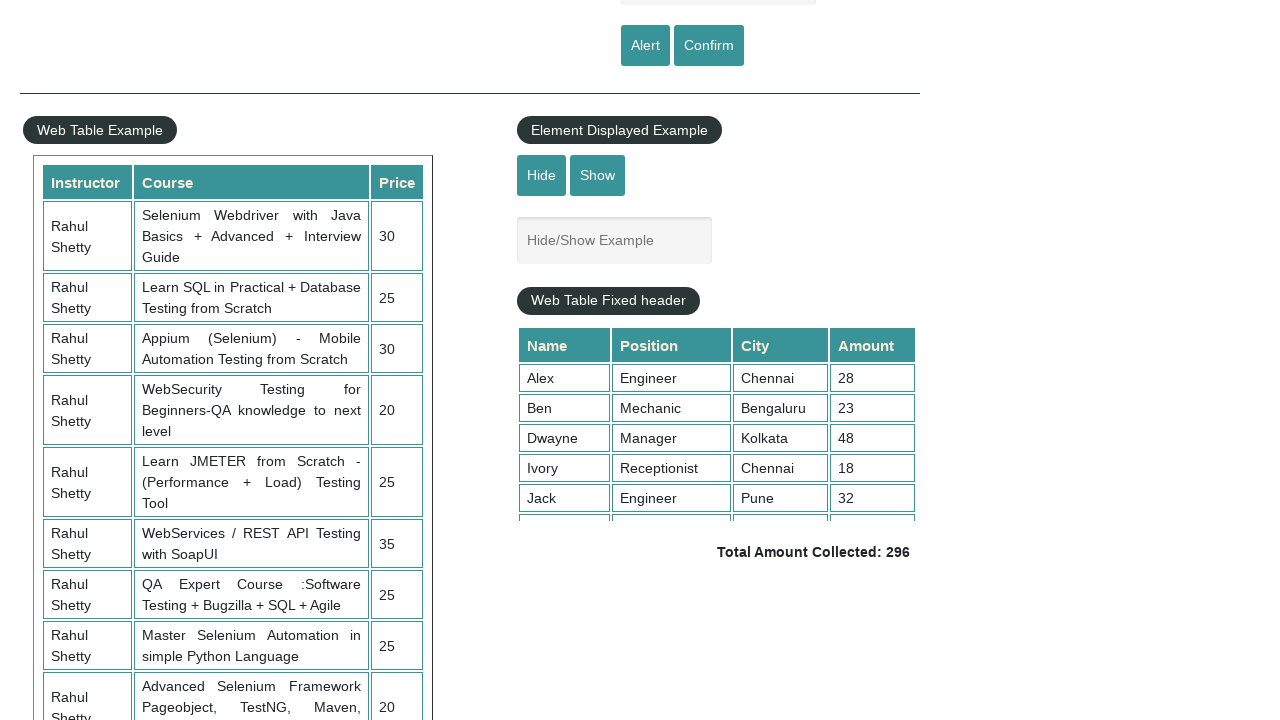

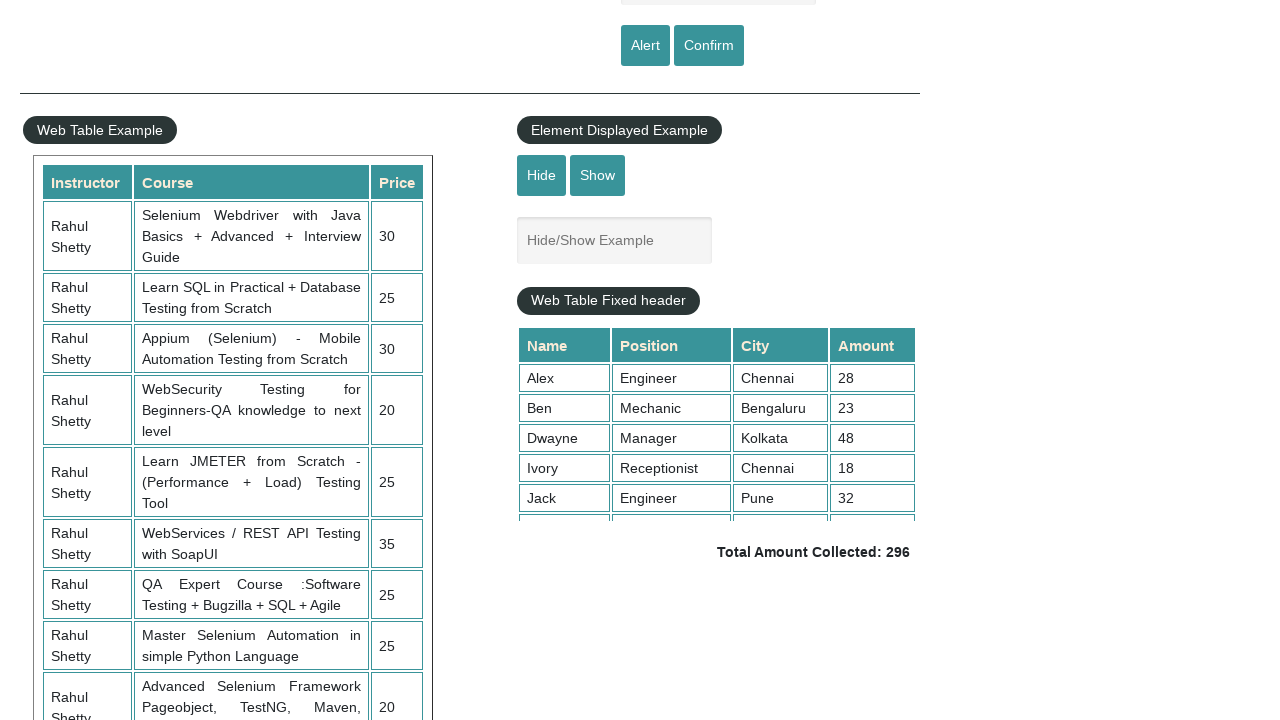